Tests drag and drop functionality on jQuery UI demo page by dragging an element to a target area

Starting URL: https://jqueryui.com/droppable/

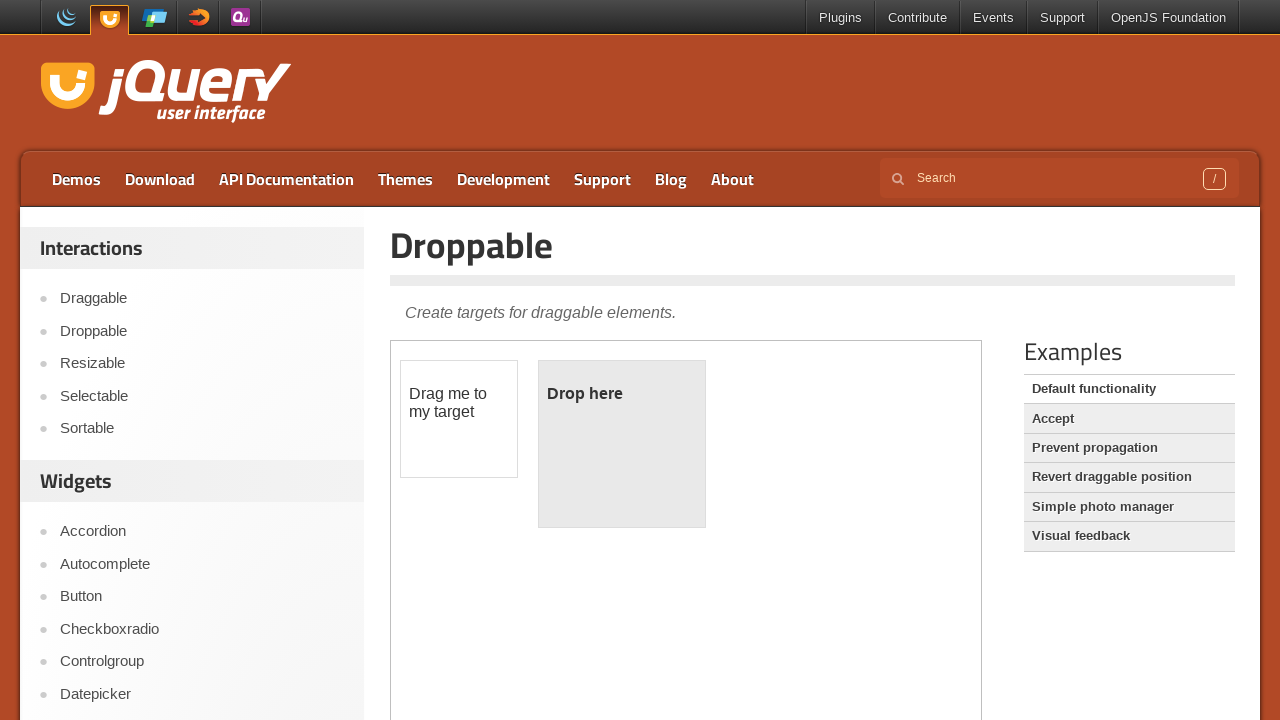

Located the demo iframe
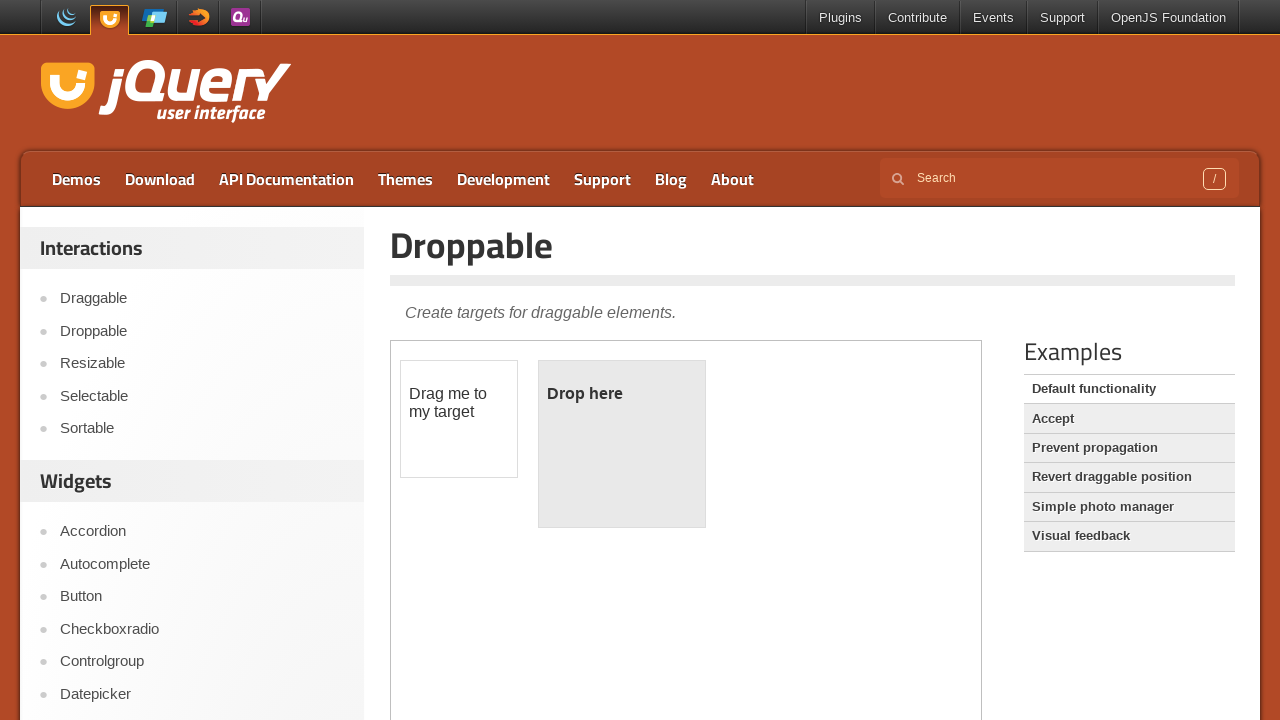

Located the draggable element with ID 'draggable'
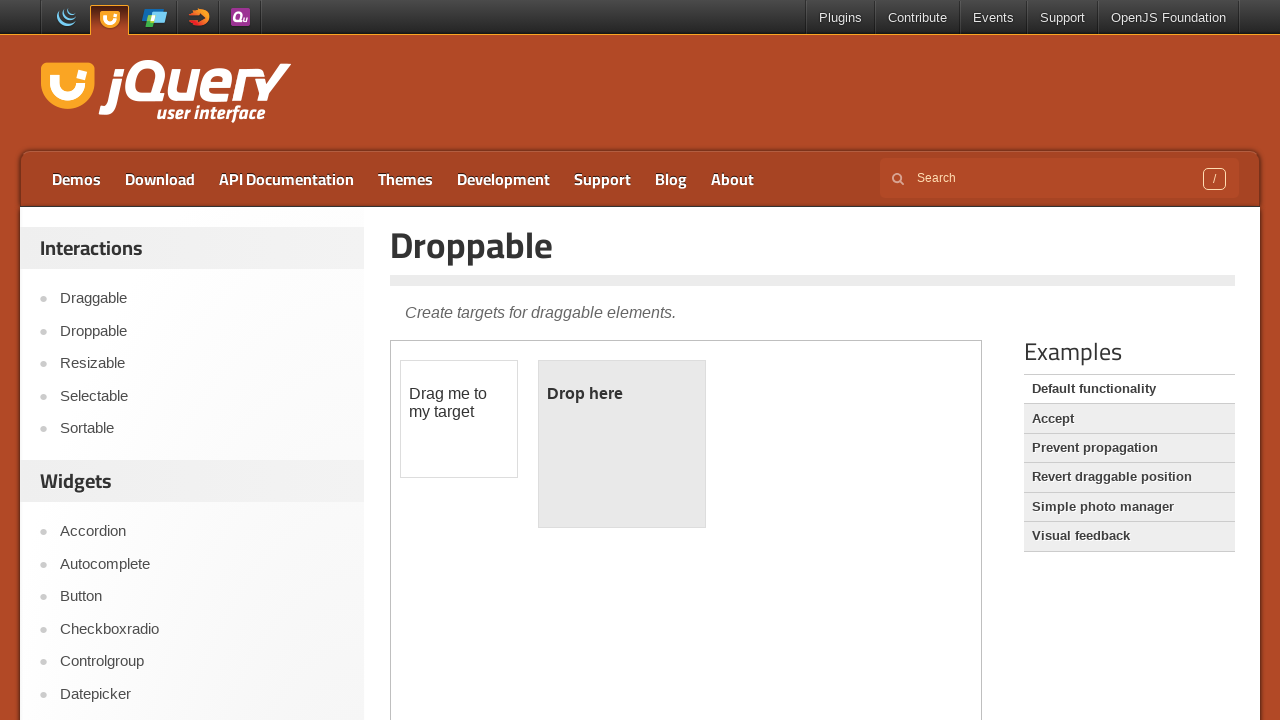

Located the droppable target element with ID 'droppable'
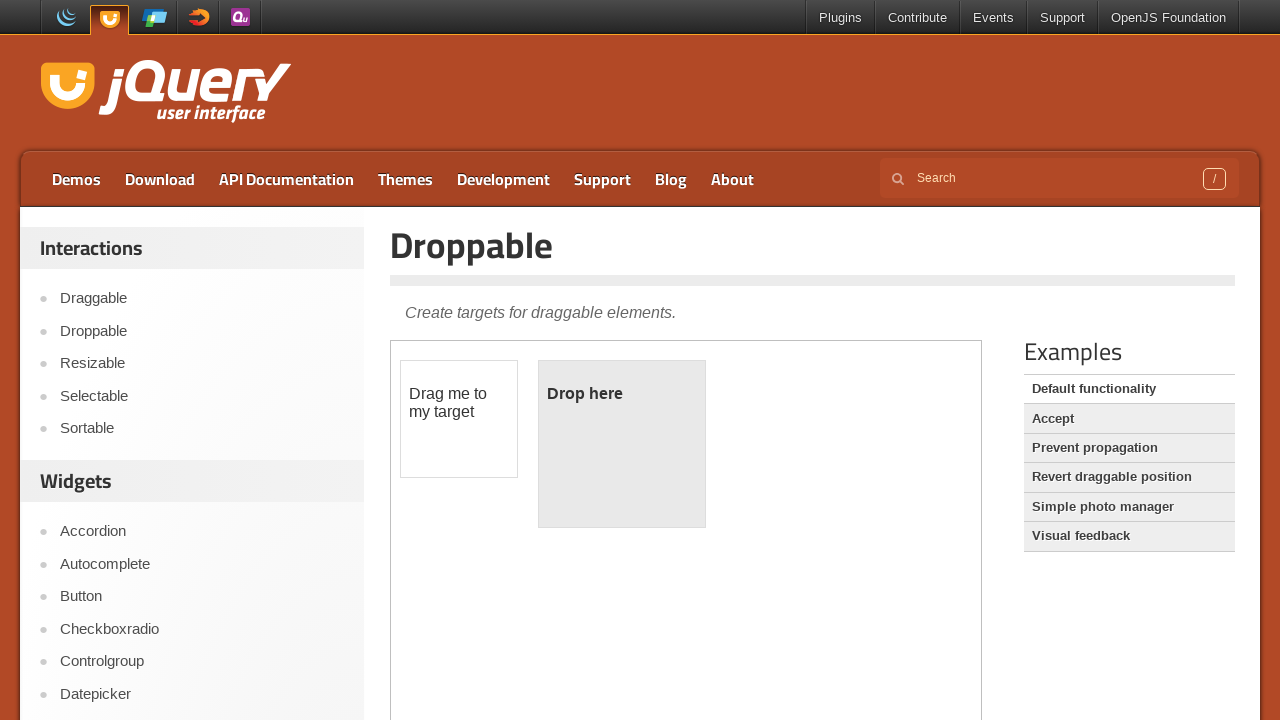

Dragged the draggable element to the droppable target area at (622, 444)
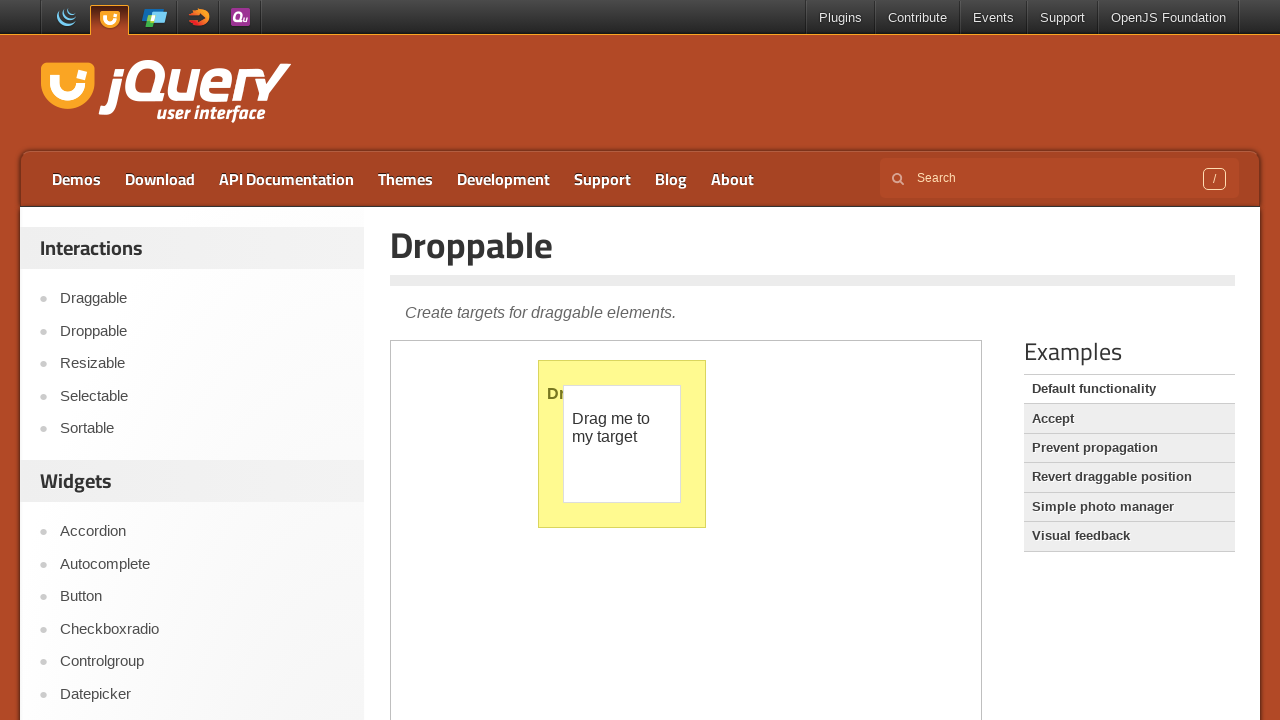

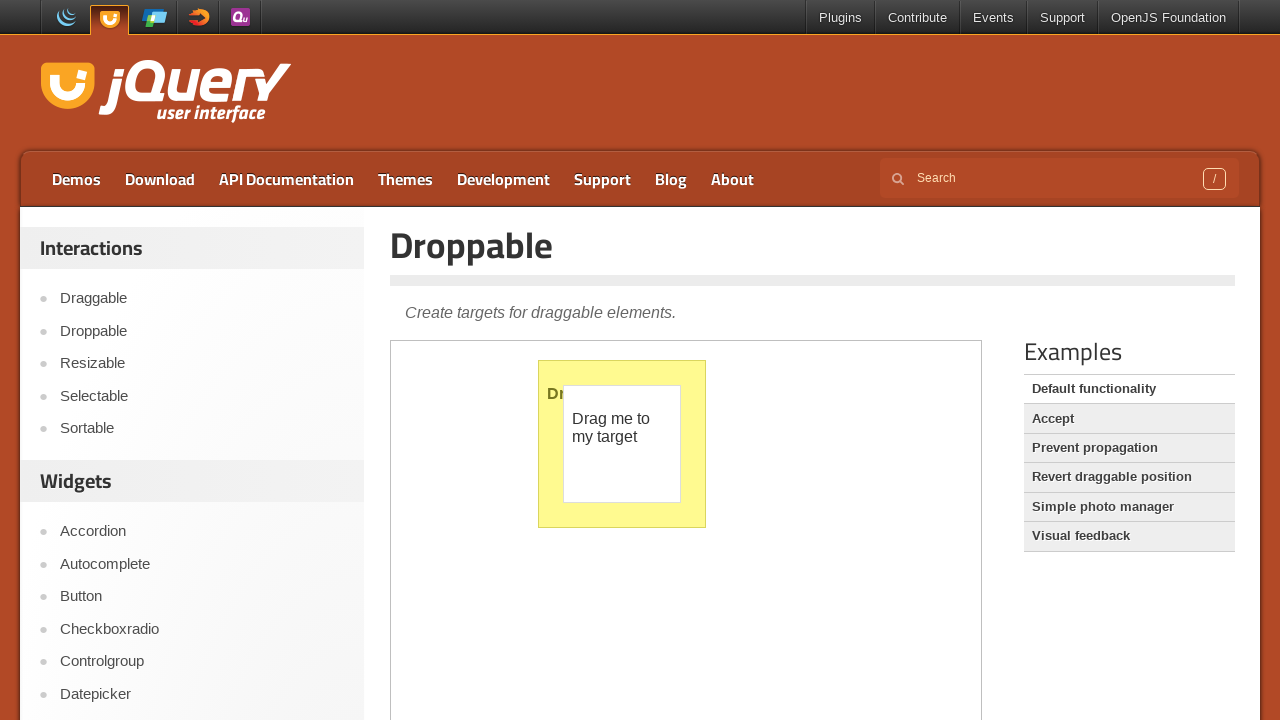